Tests JavaScript alert handling by triggering an alert and accepting it

Starting URL: https://www.qa-practice.com/elements/alert/alert

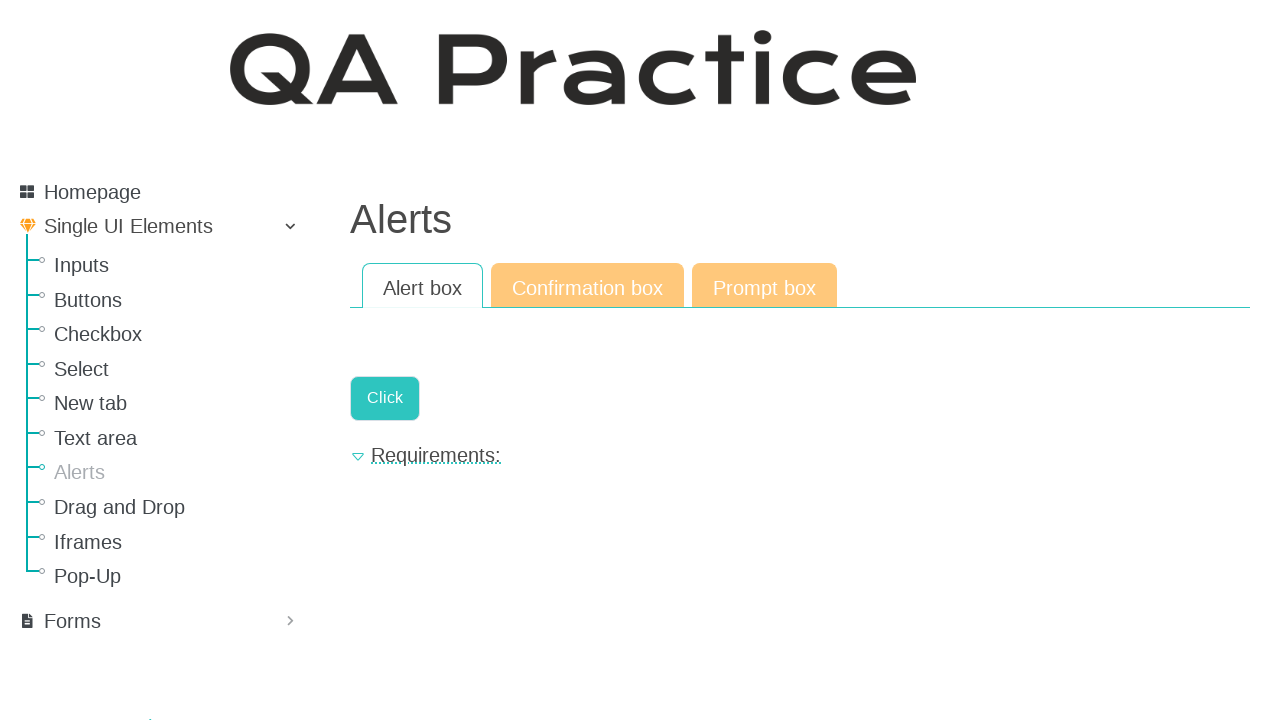

Set up dialog handler to automatically accept alerts
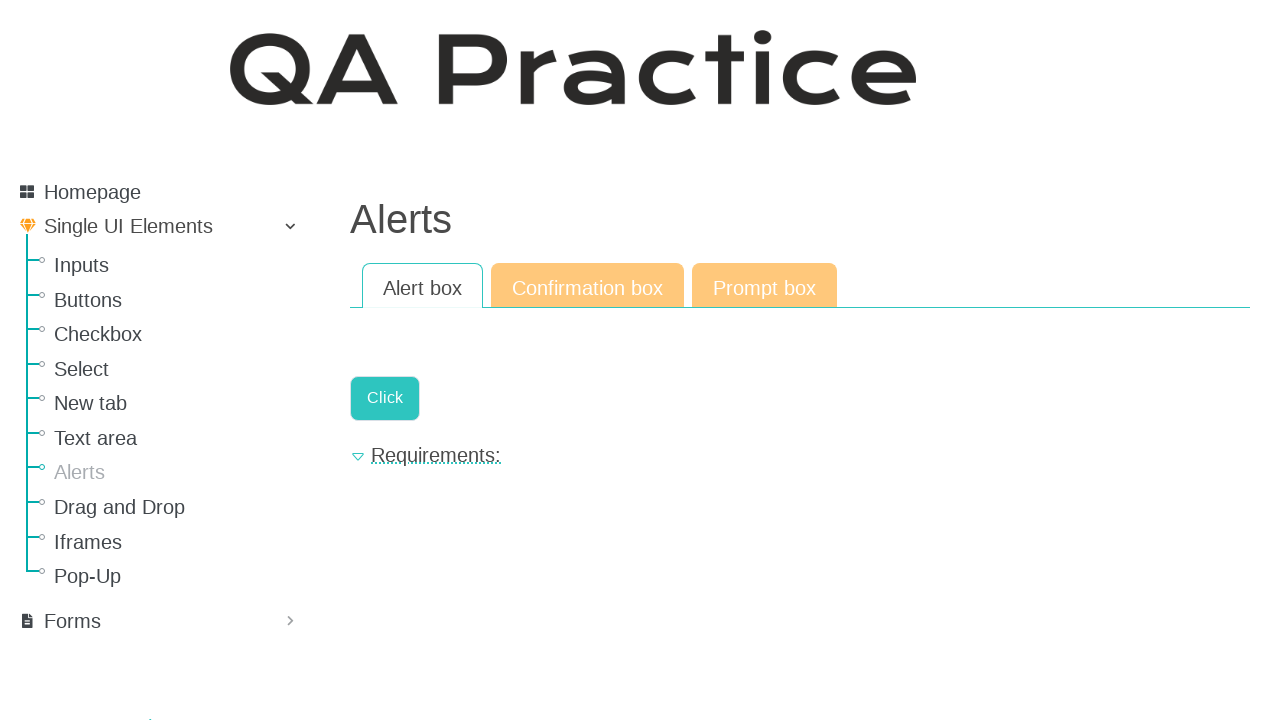

Clicked the link to trigger the JavaScript alert at (385, 398) on text="Click"
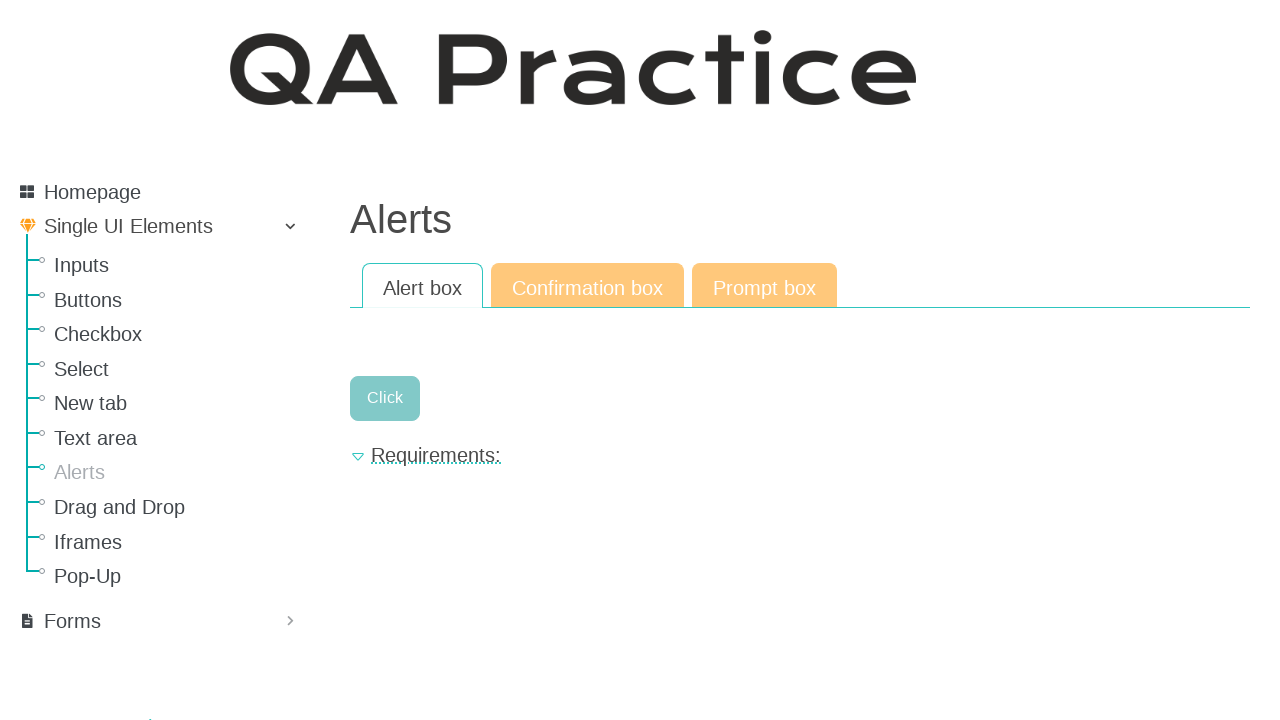

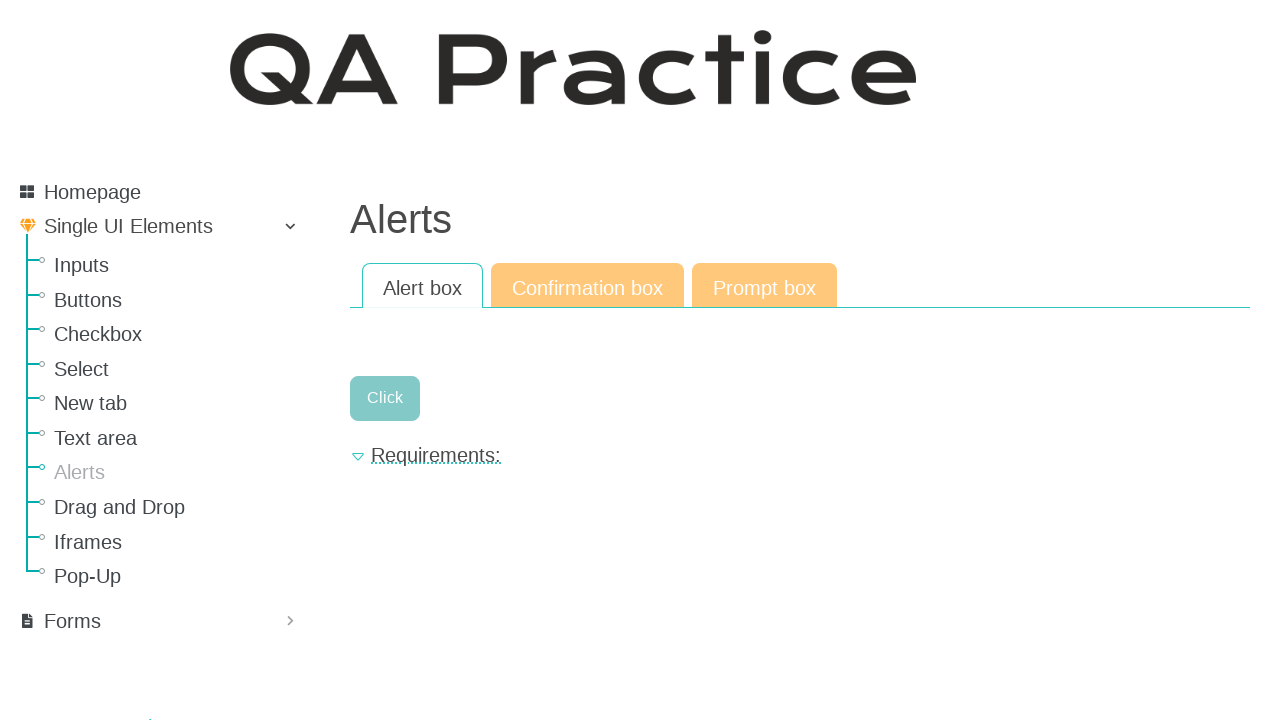